Tests a postage calculator by selecting shipping origin and destination locations, then filling in city, postal code, package weight, dimensions (length, width, height), and goods value fields.

Starting URL: https://planetexpress.com/postage-calculator/

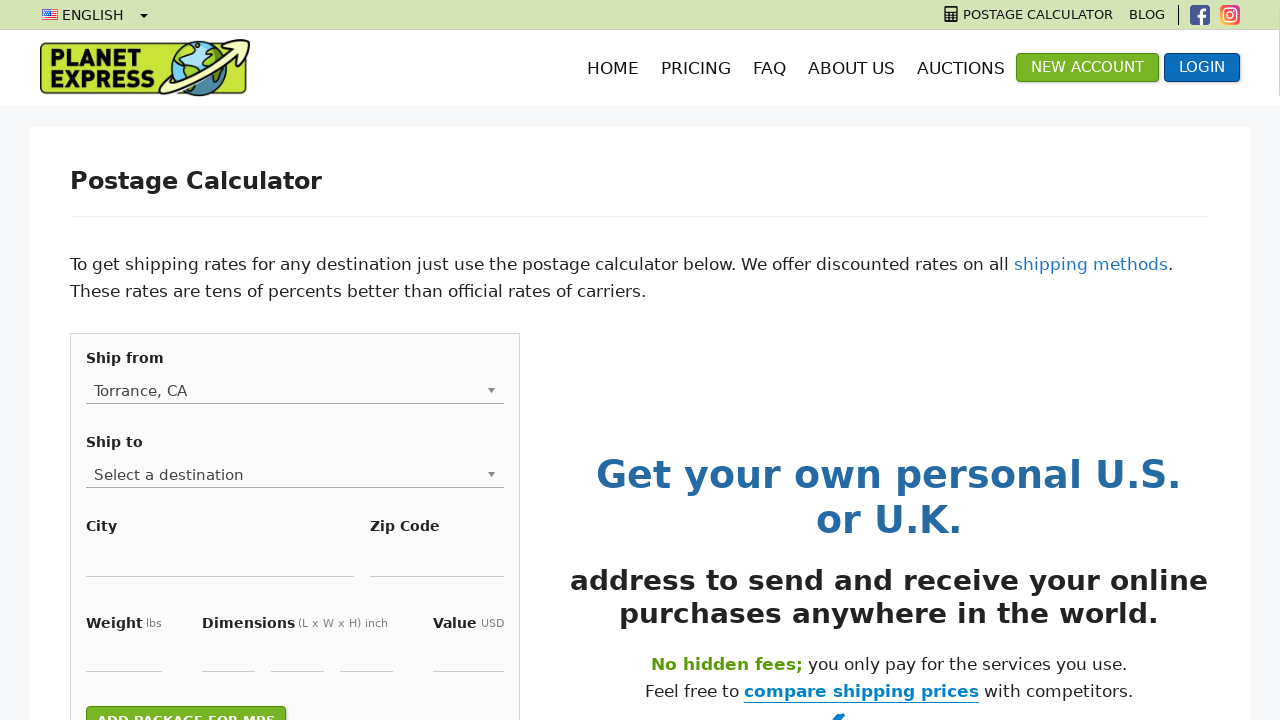

Clicked 'Shipping From' dropdown to open origin location selector at (295, 391) on .chosen-container >> nth=0
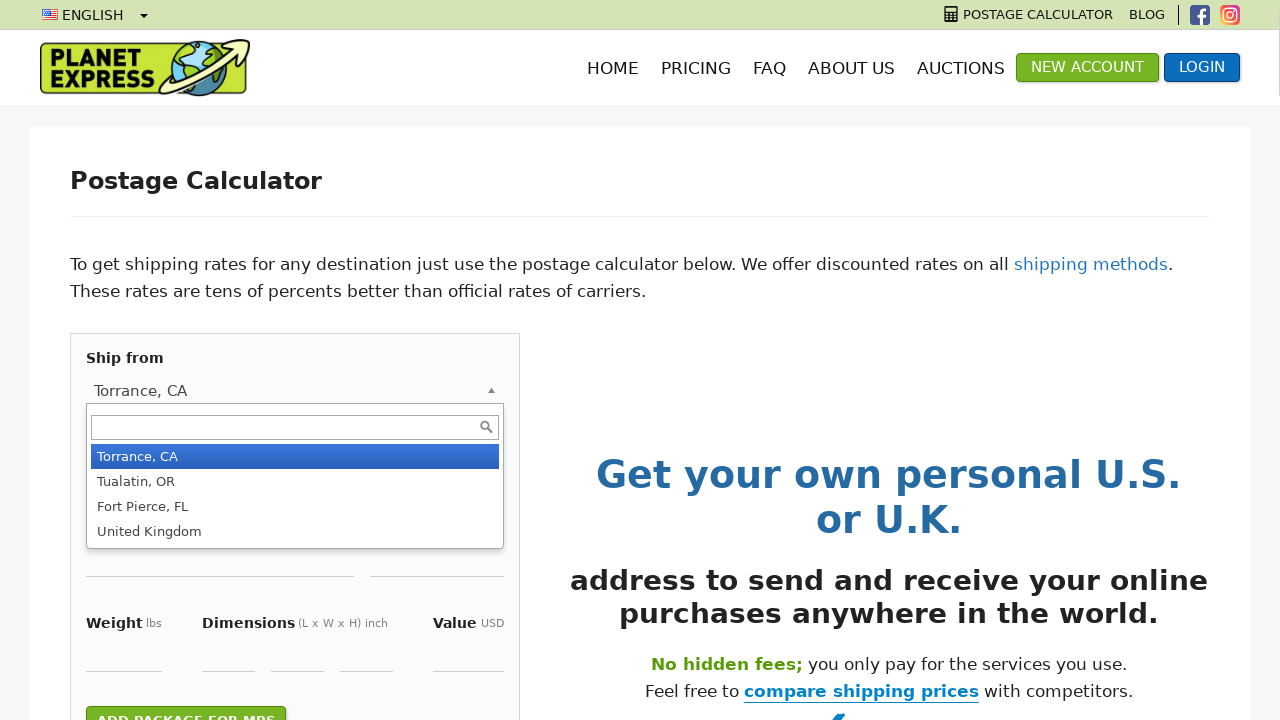

Filled 'Shipping From' search field with 'Torrance, CA' on .chosen-search-input >> nth=0
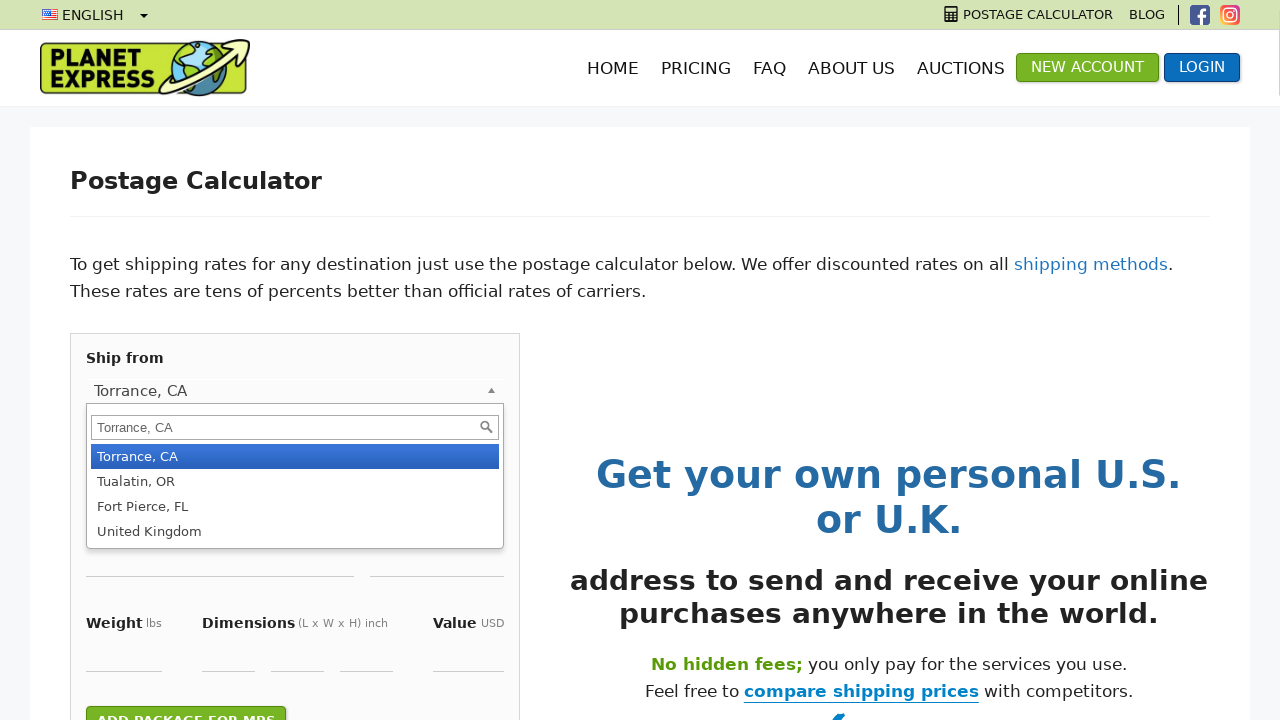

Waited for dropdown search results to populate
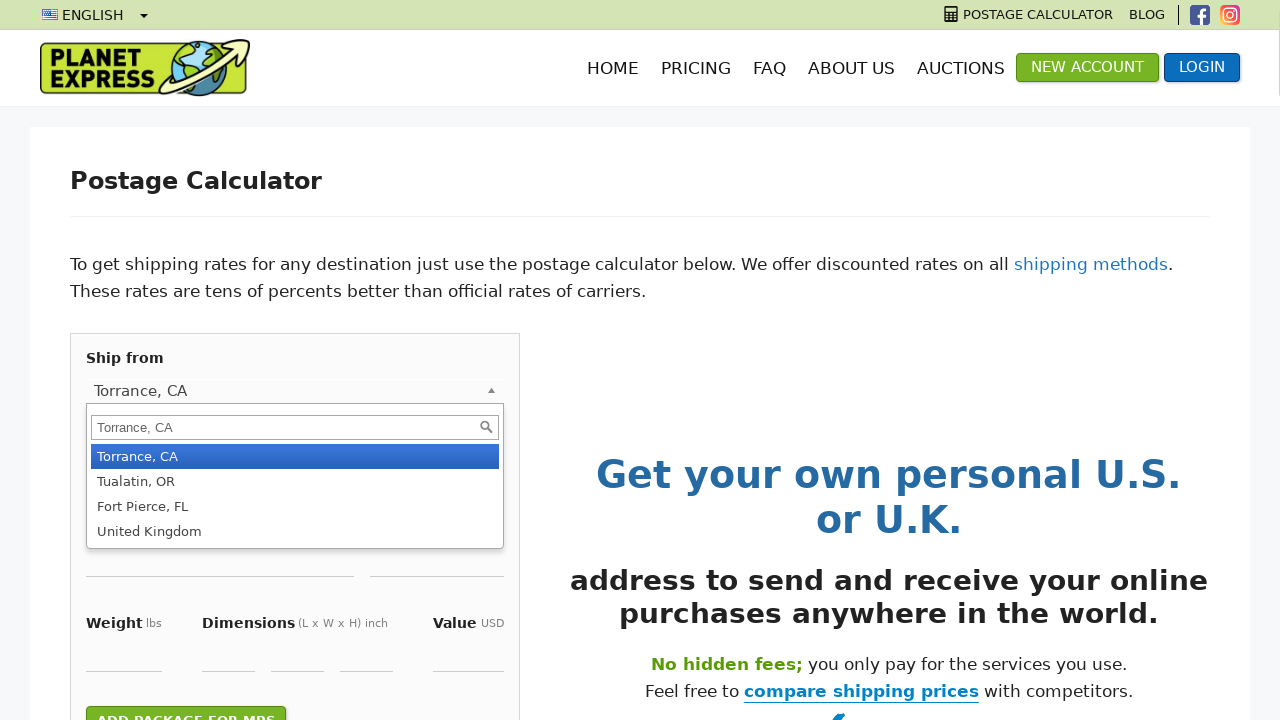

Selected 'Torrance, CA' from origin location dropdown results at (295, 456) on ul.chosen-results li.active-result >> internal:has-text="Torrance, CA"i >> nth=0
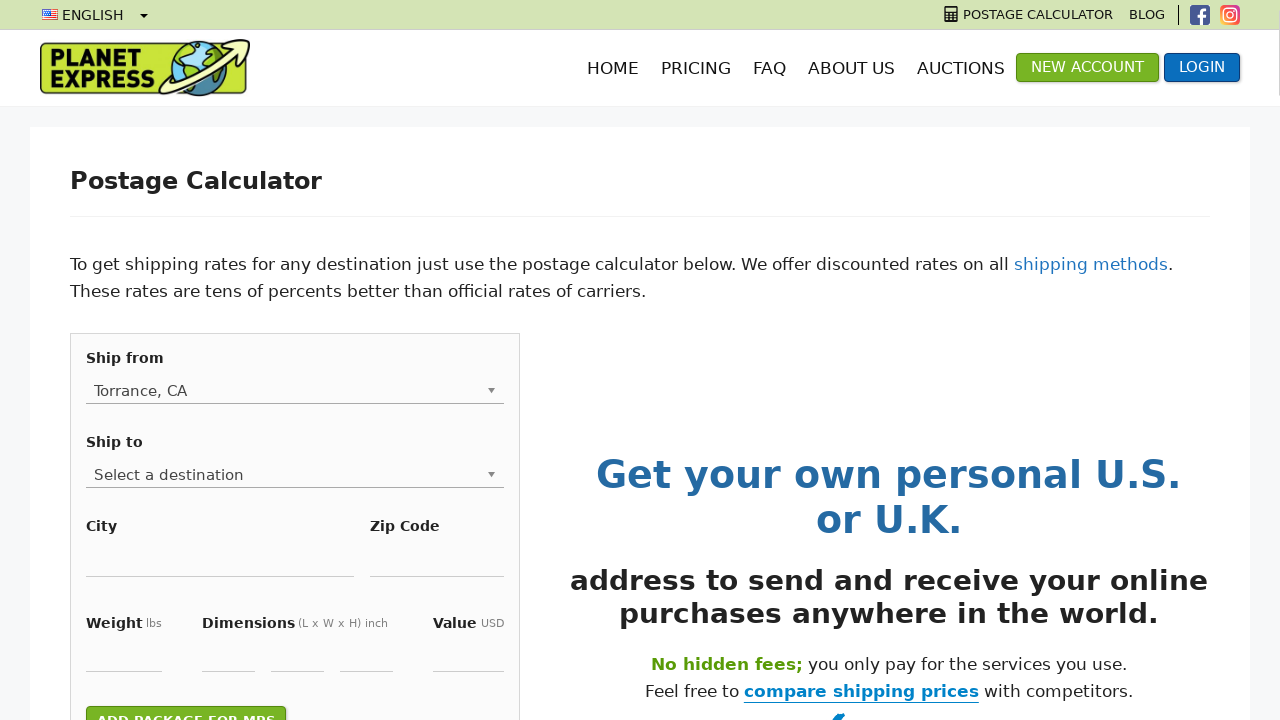

Waited for origin location selection to process
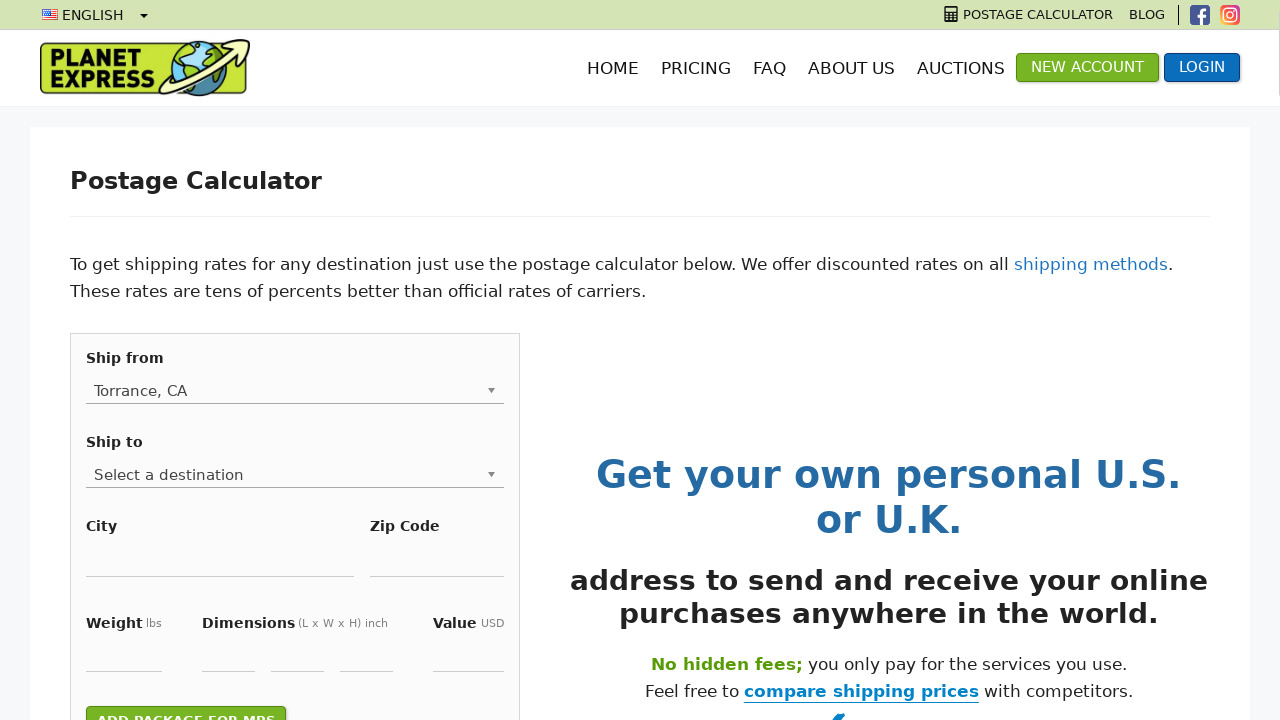

Clicked 'Shipping To' dropdown to open destination location selector at (295, 475) on .chosen-container >> nth=1
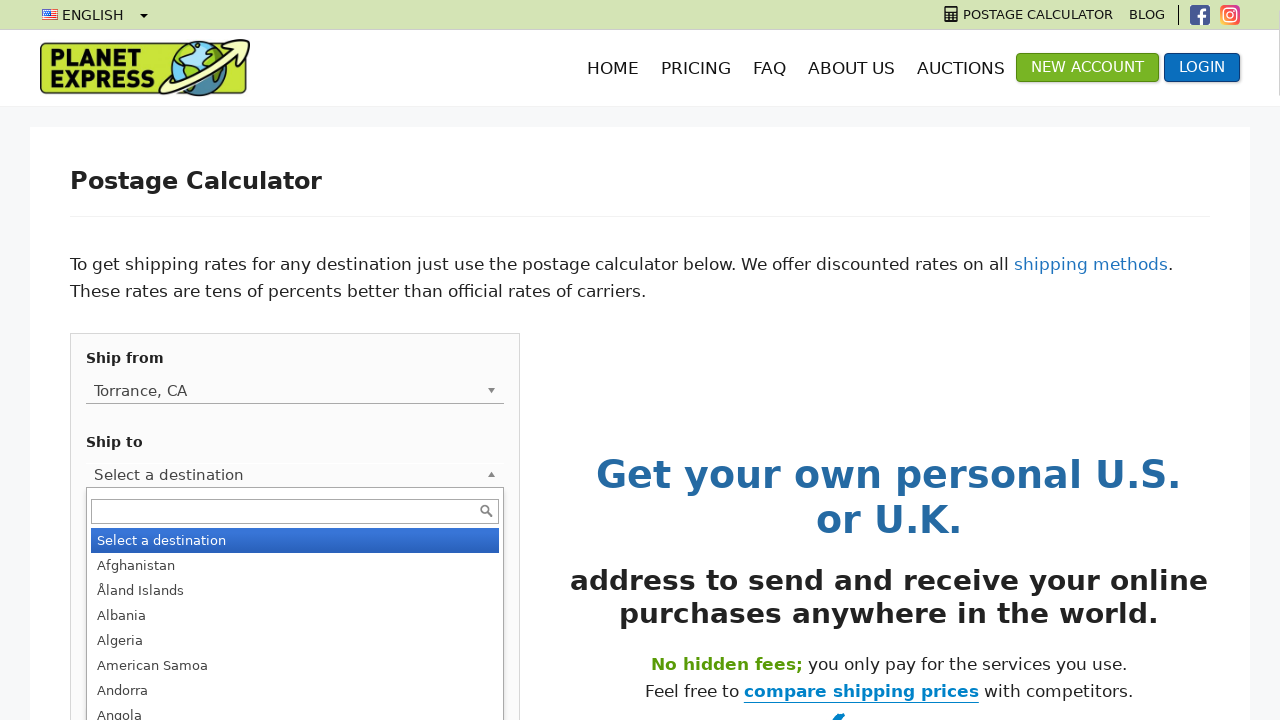

Filled 'Shipping To' search field with 'Germany' on .chosen-search-input >> nth=1
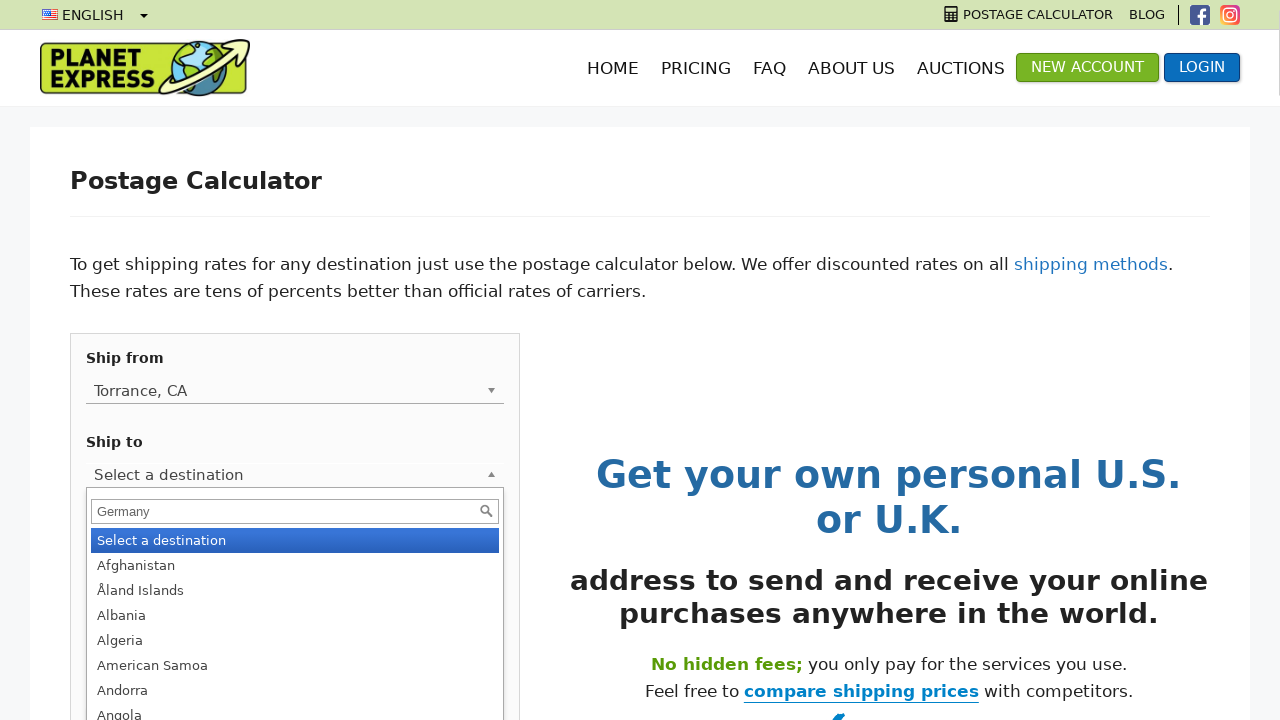

Waited for destination country dropdown results to populate
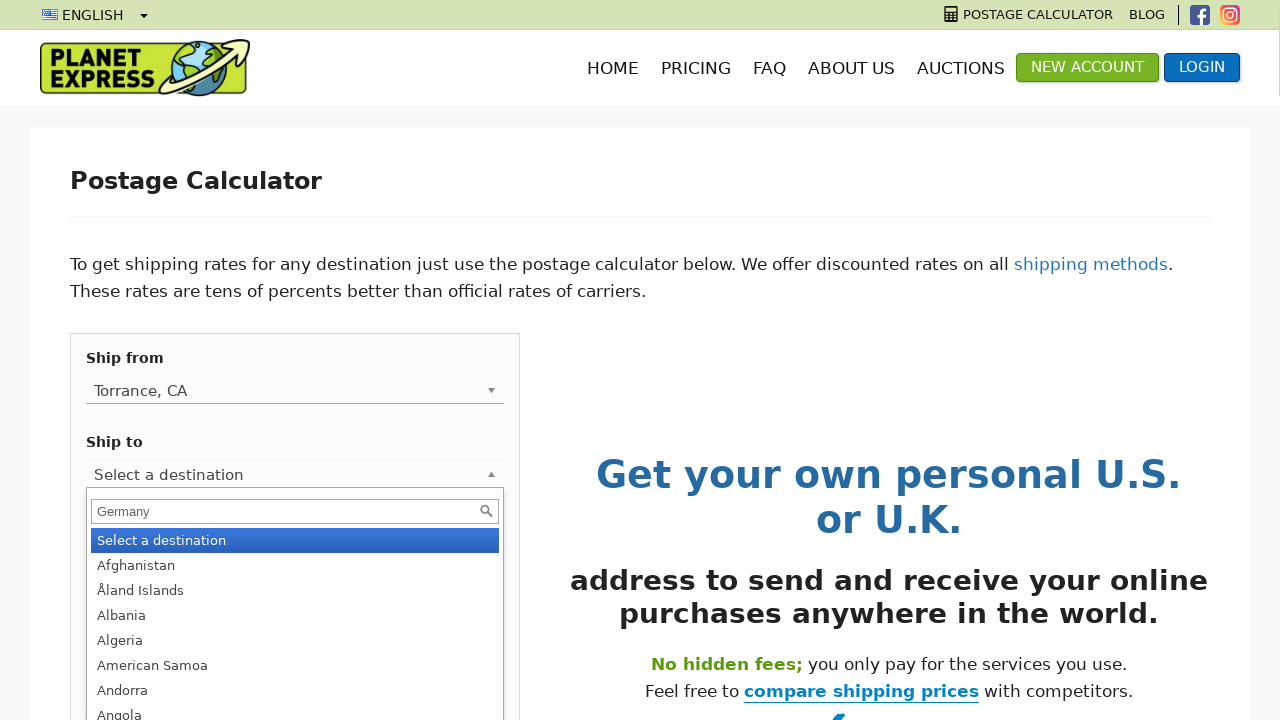

Selected 'Germany' from destination location dropdown results at (295, 647) on ul.chosen-results li.active-result >> internal:has-text="Germany"i >> nth=0
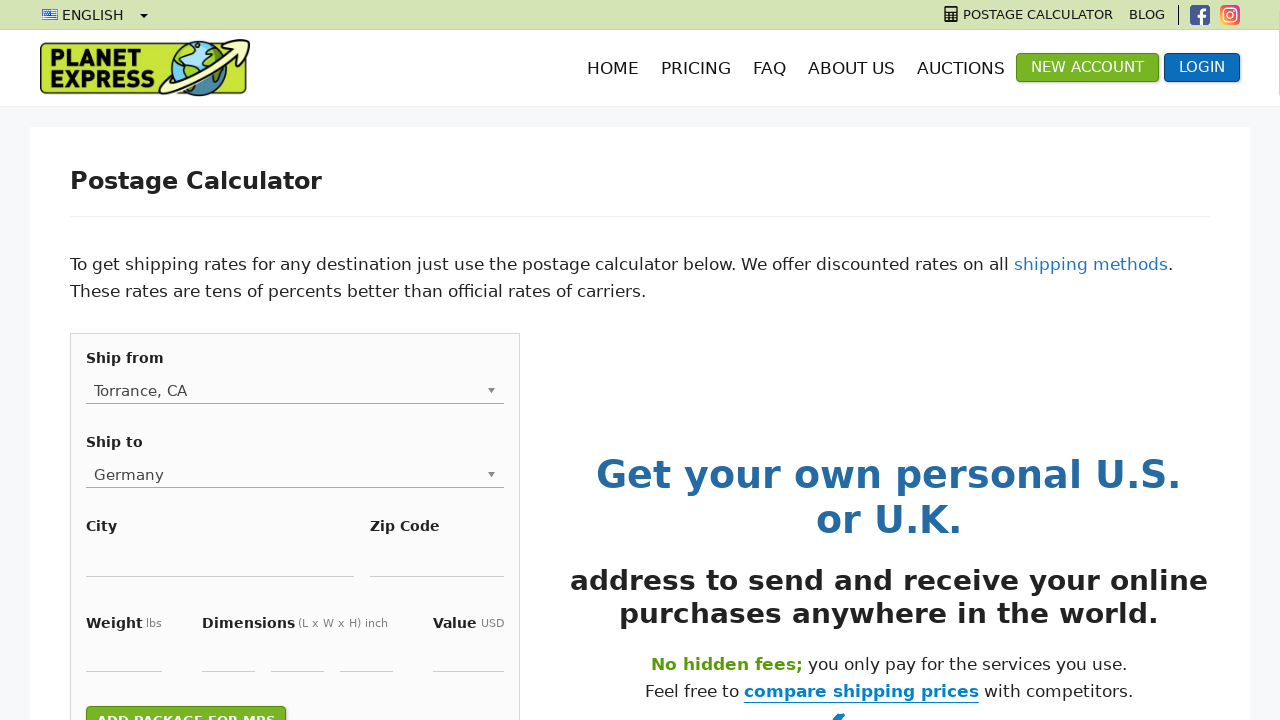

Waited for destination location selection to process
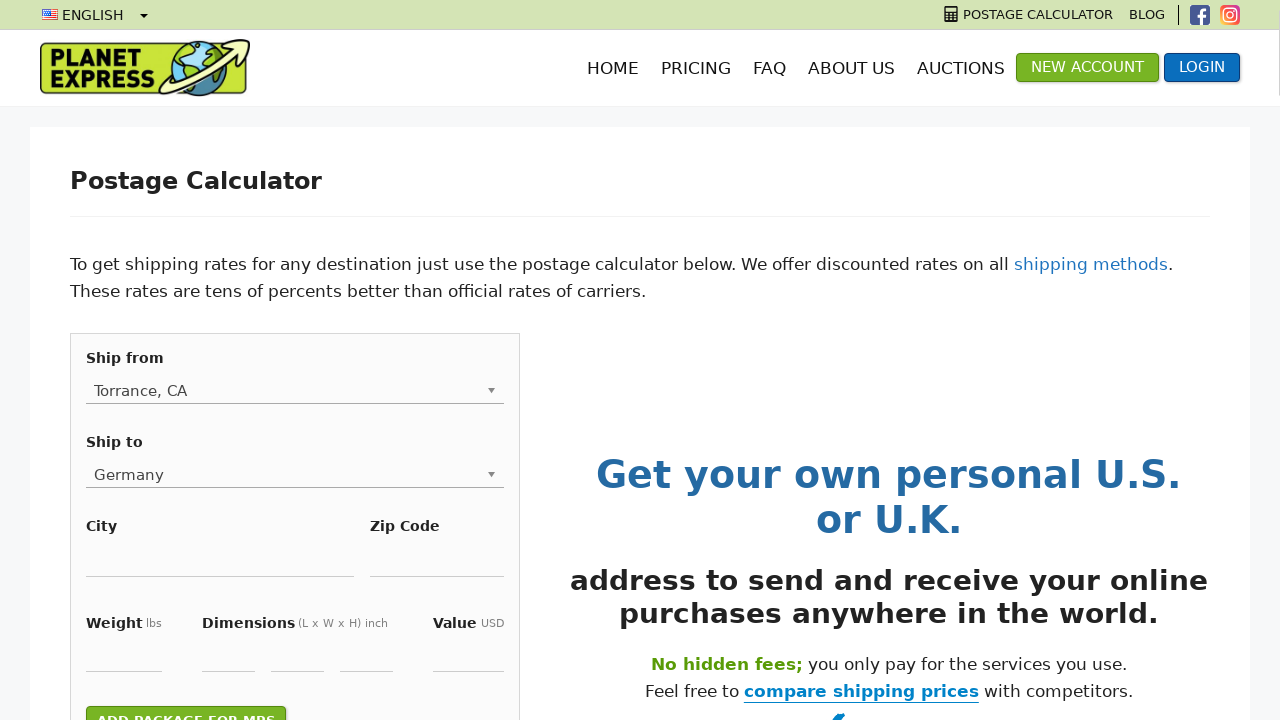

Filled city field with 'Berlin' on #city
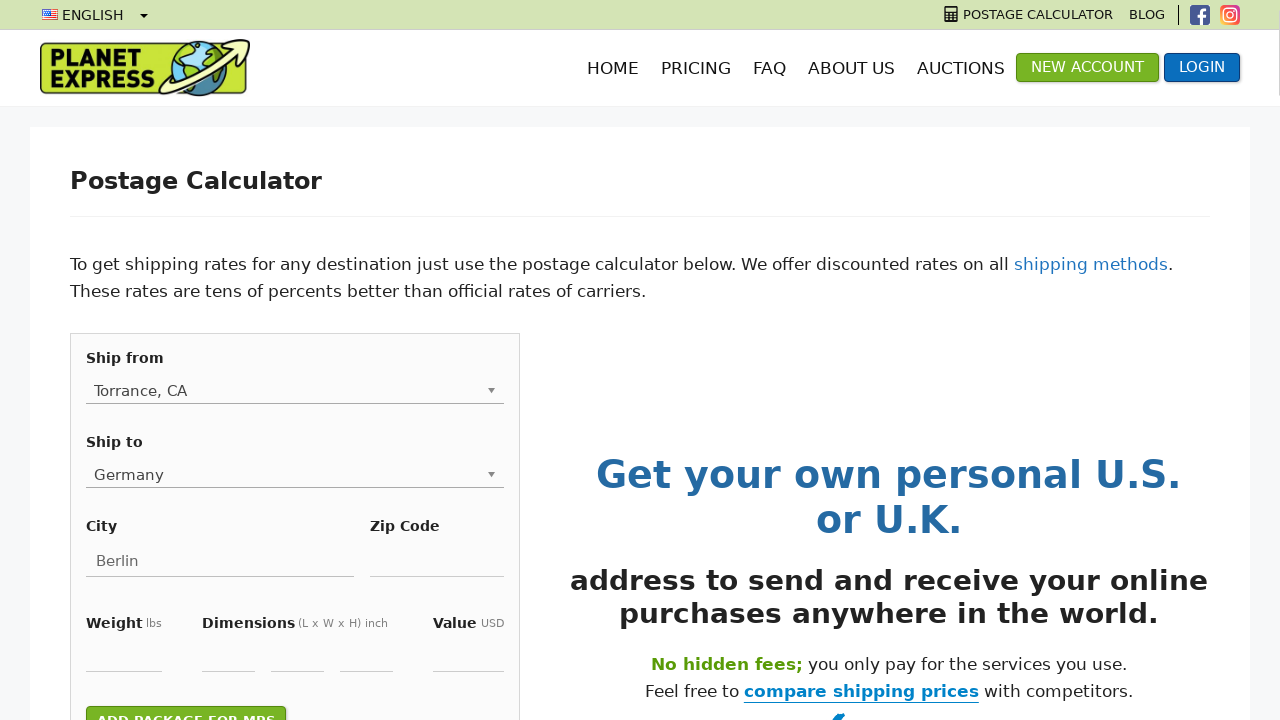

Filled postal code field with '10115' on #postalcode
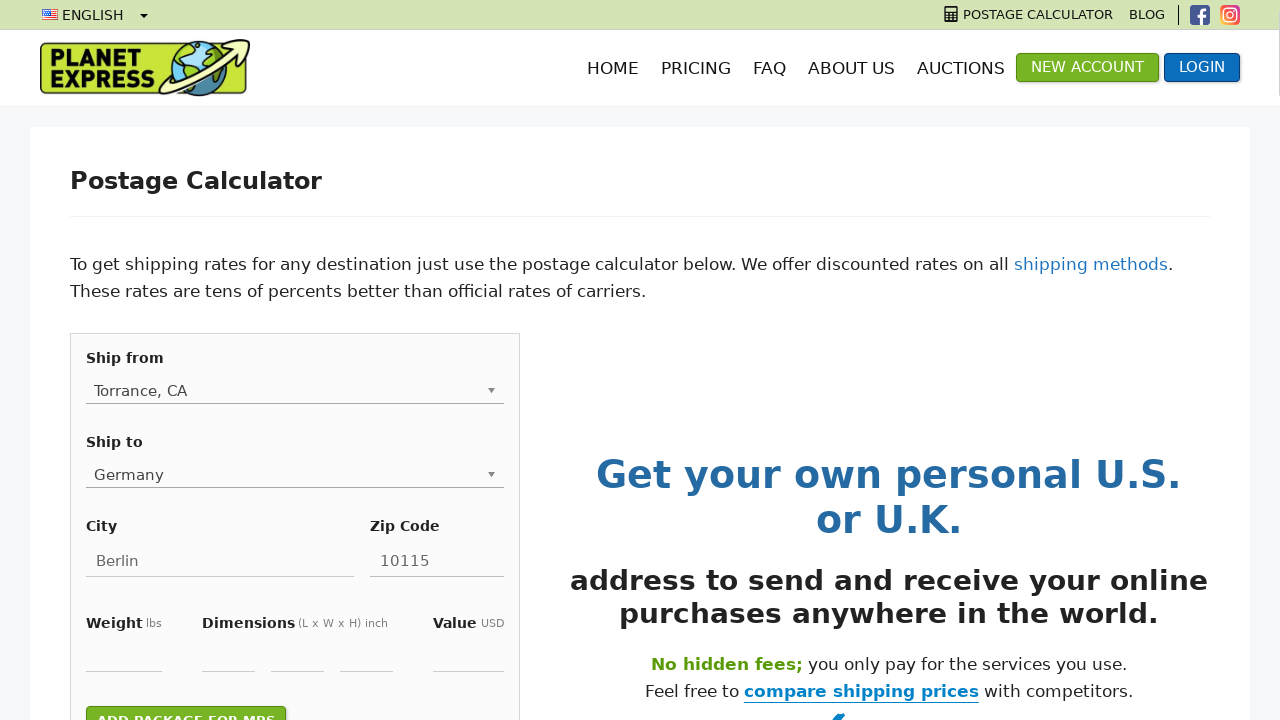

Filled package weight field with '5' on input[name='packages[0][weight]']
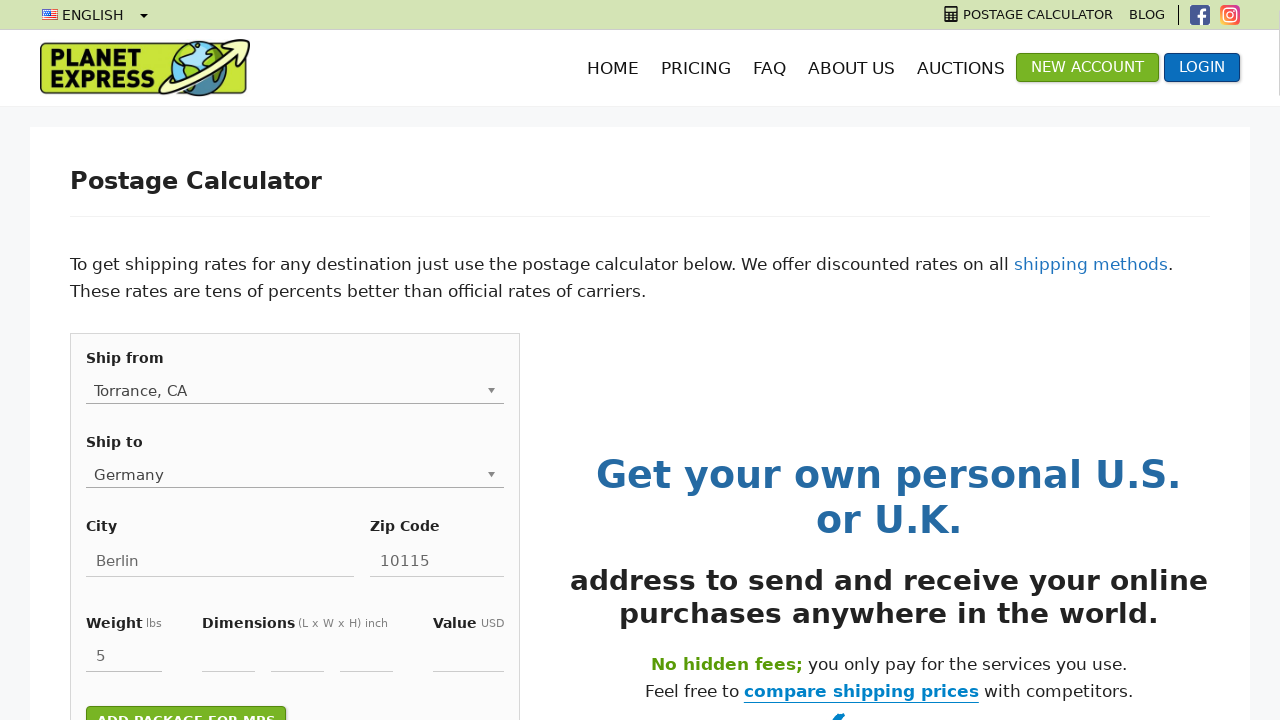

Filled package length field with '12' on input[name='packages[0][length]']
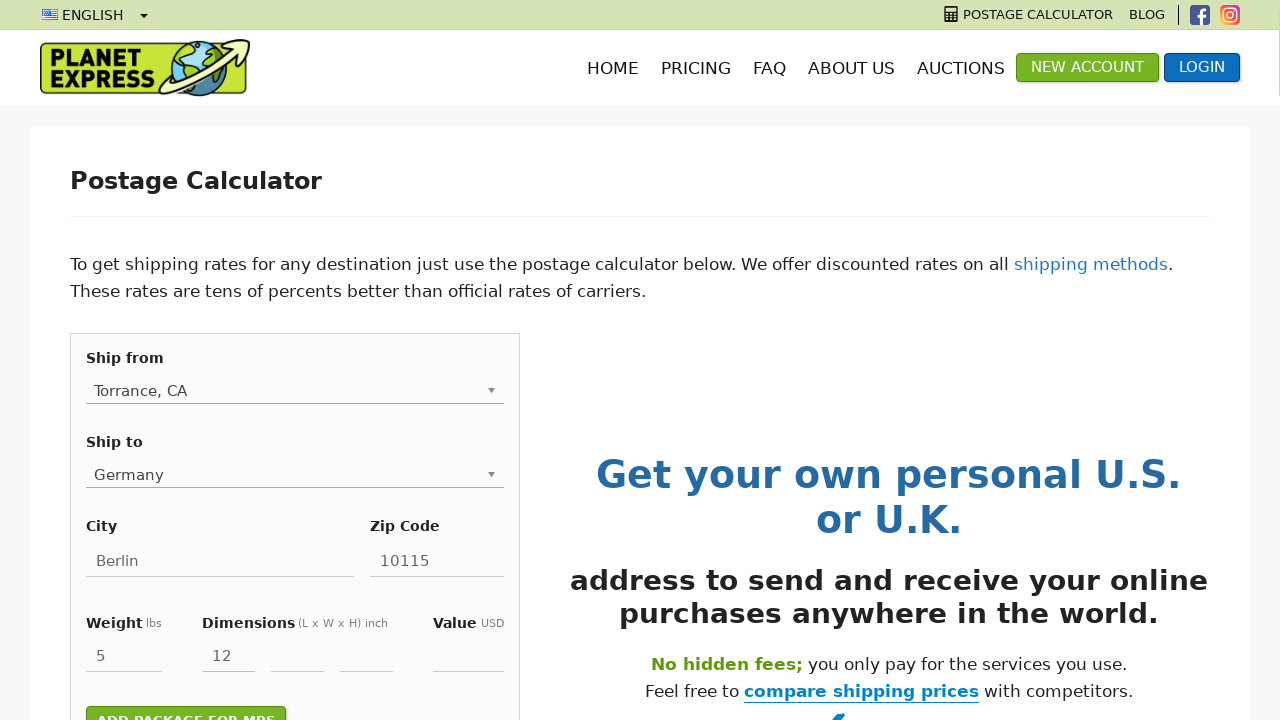

Filled package width field with '8' on input[name='packages[0][width]']
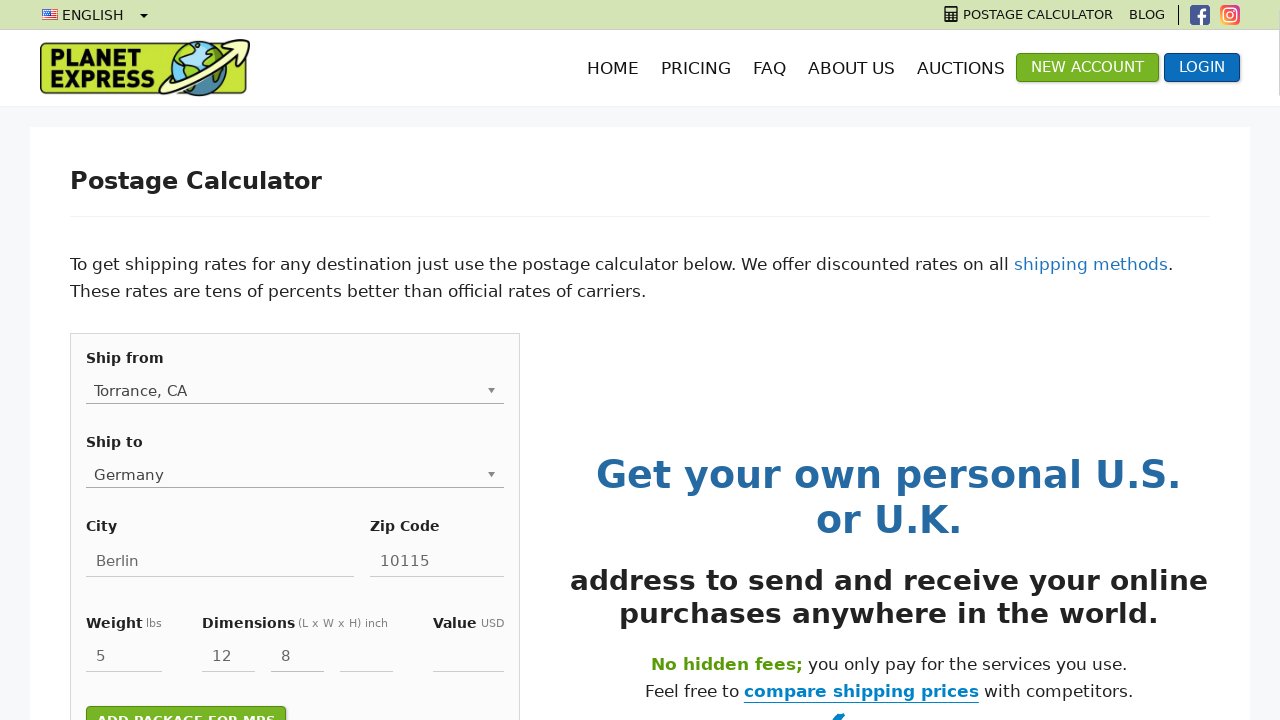

Filled package height field with '5' on input[name='packages[0][height]']
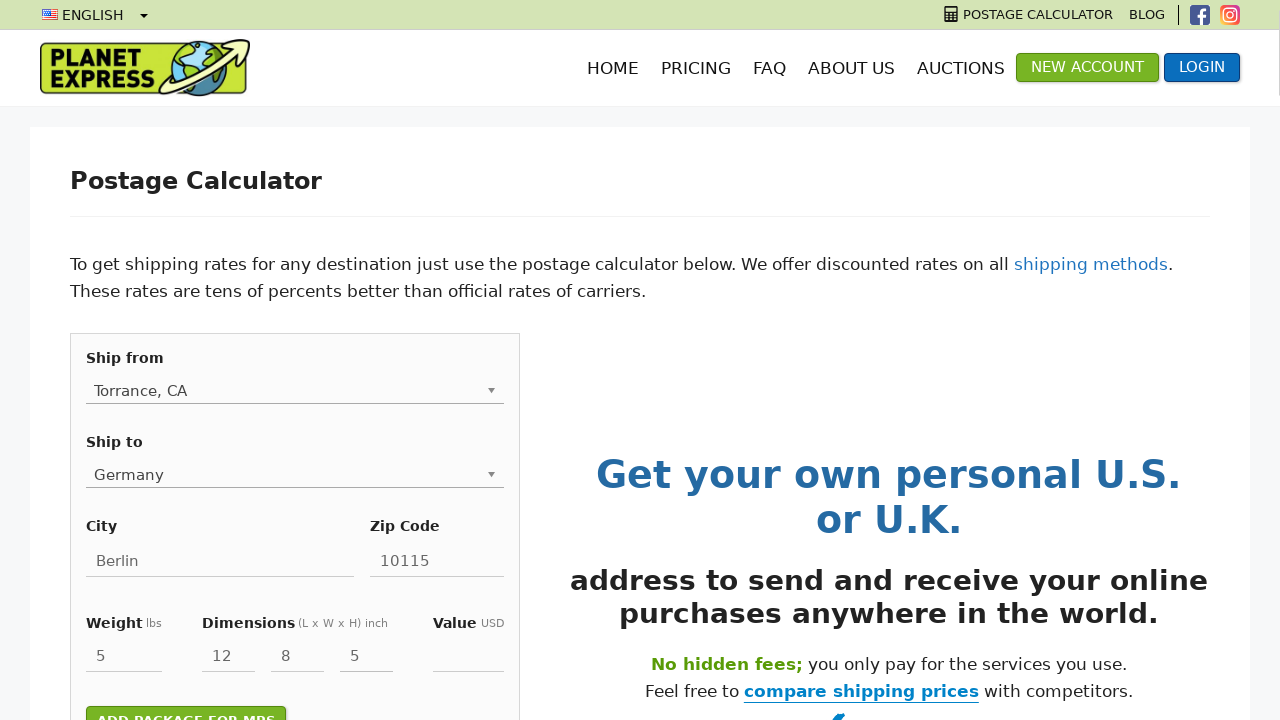

Filled goods value field with '100' on input[name='packages[0][value]']
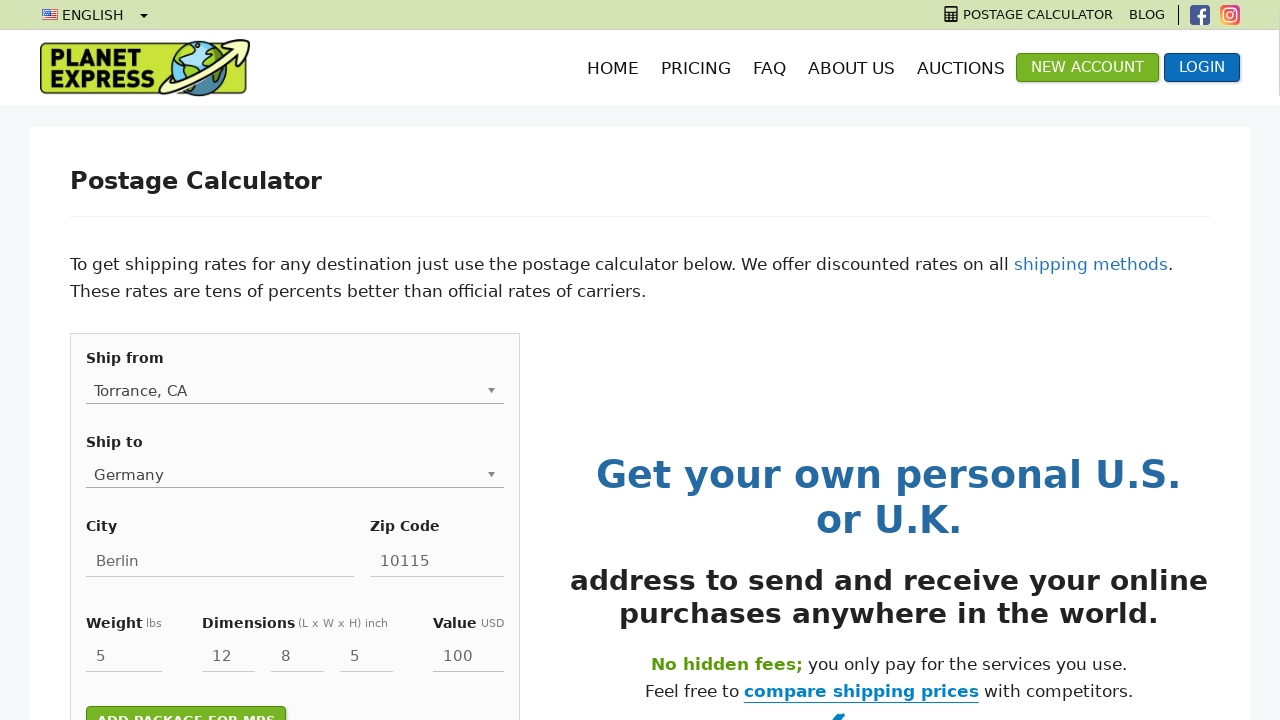

Waited for postage calculator form to process all inputs
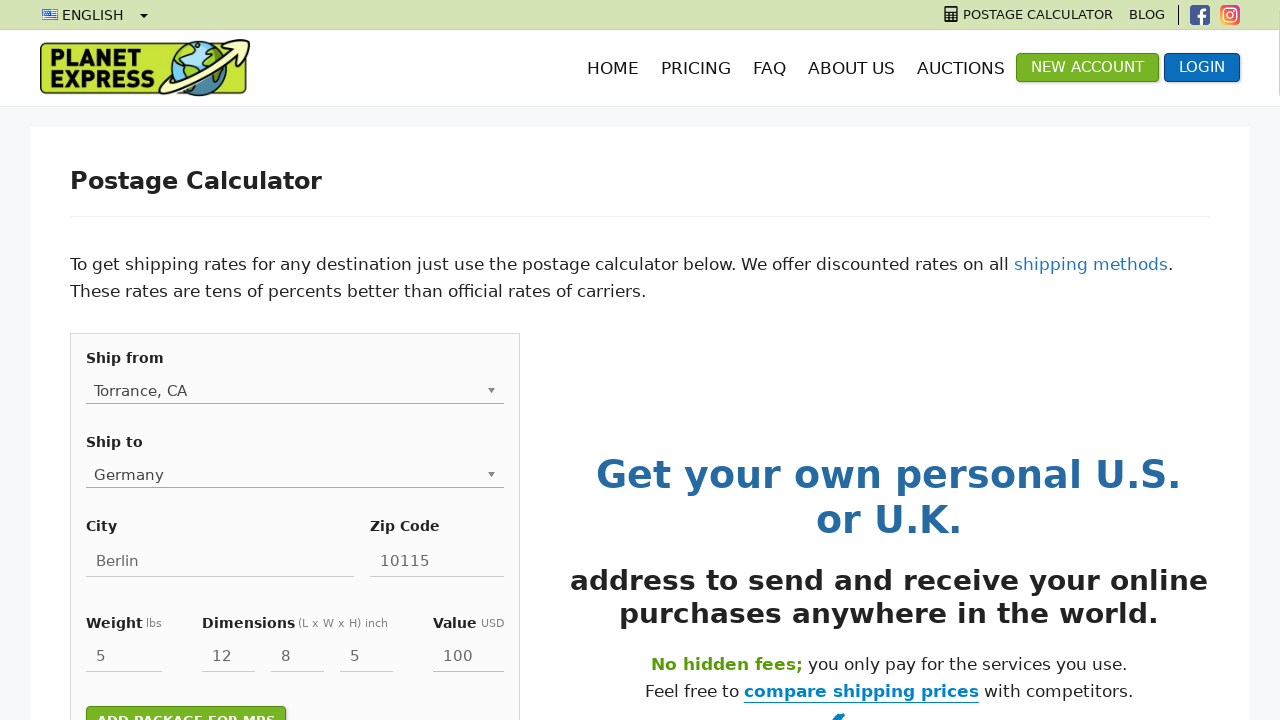

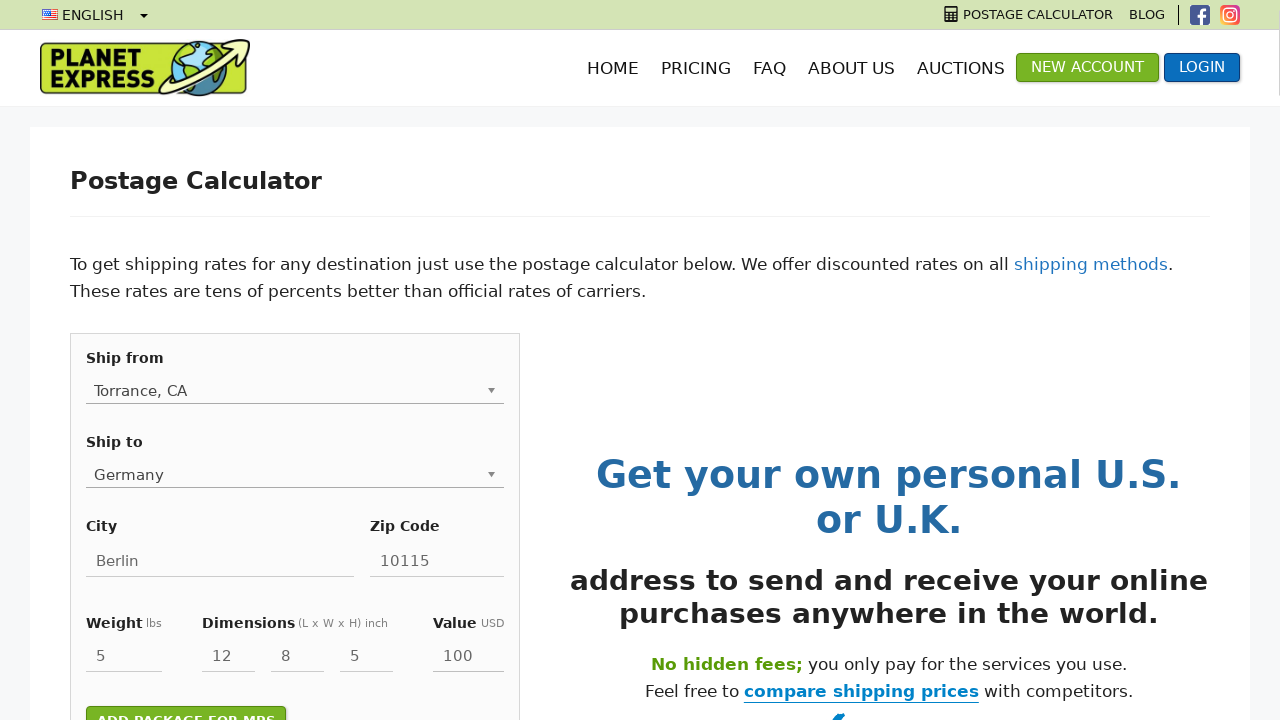